Tests file upload functionality by selecting a file and submitting the upload form

Starting URL: http://the-internet.herokuapp.com/upload

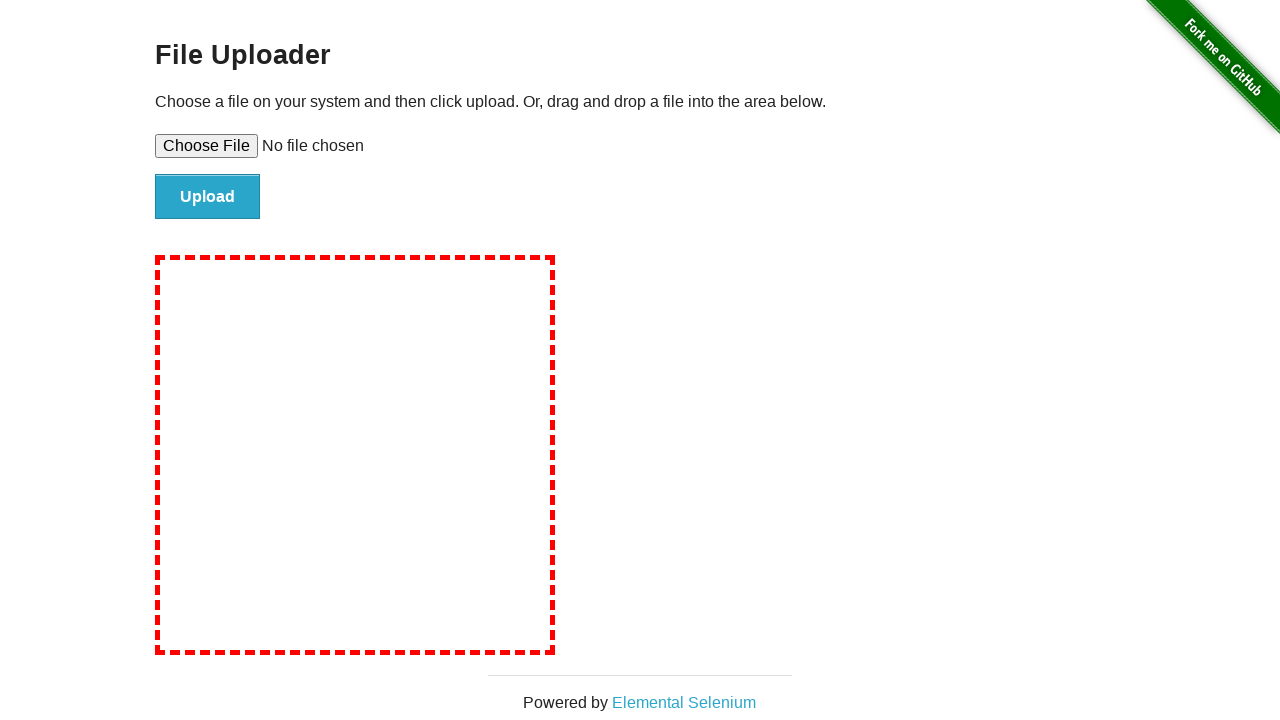

Set input file to temporary test file for upload
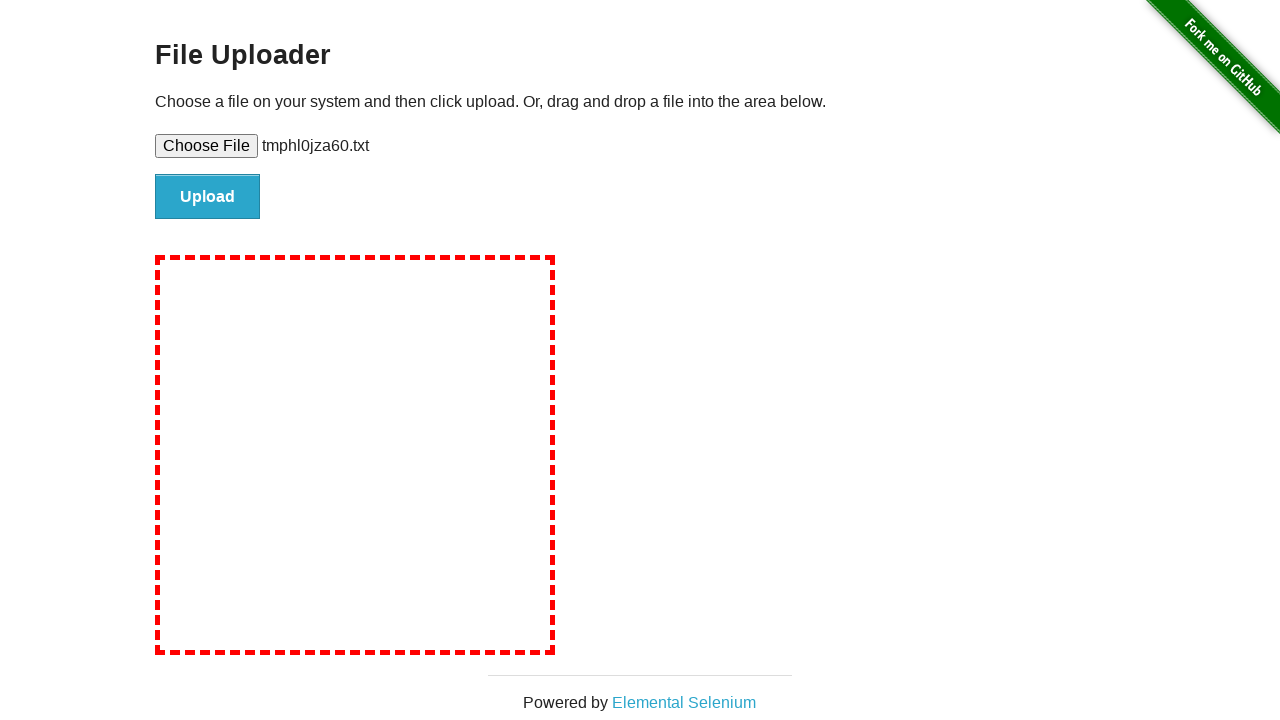

Clicked upload button to submit file at (208, 197) on #file-submit
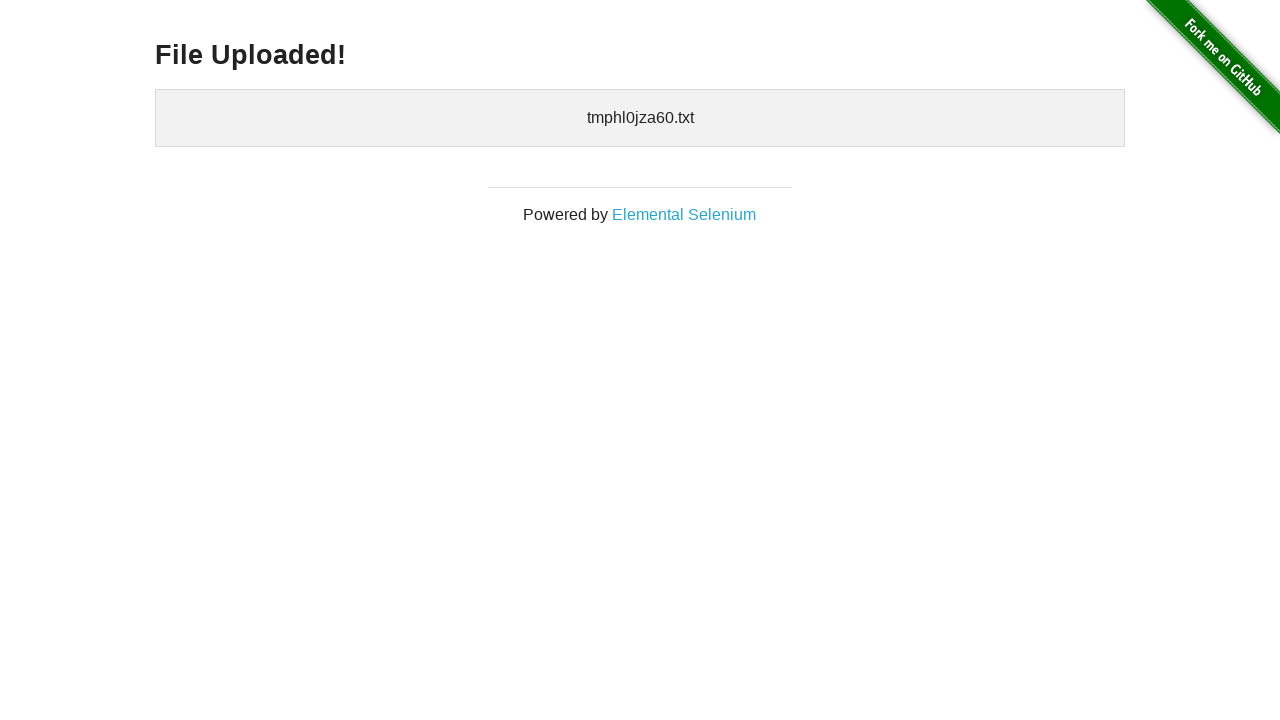

File upload completed and confirmation element appeared
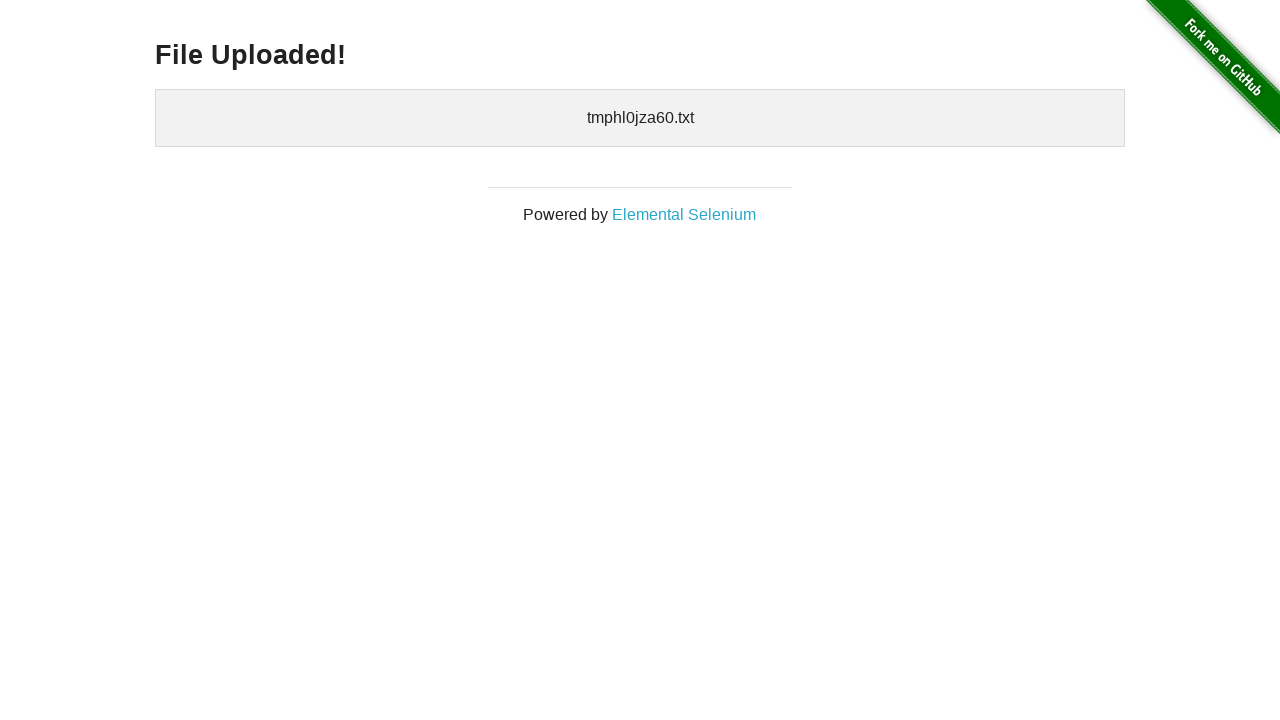

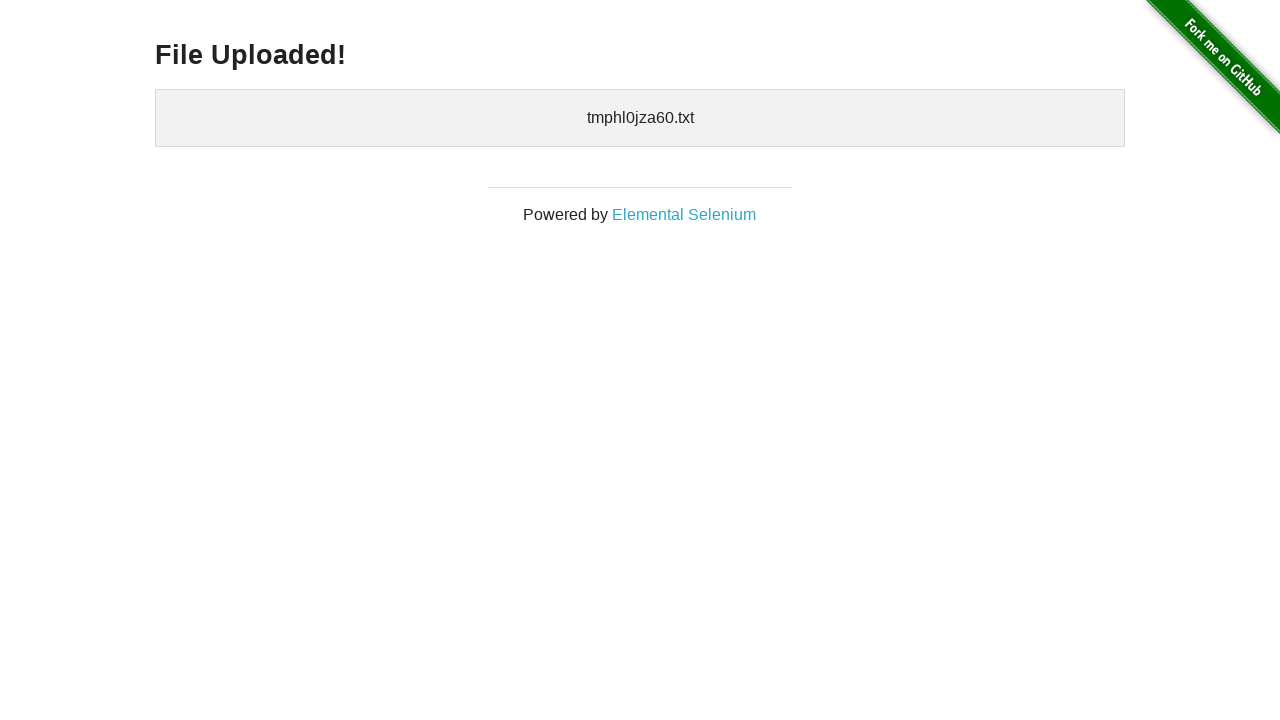